Tests page scrolling functionality by scrolling down the page using PAGE_DOWN and ARROW_DOWN keys, then scrolling back up using PAGE_UP and ARROW_UP keys

Starting URL: https://techproeducation.com

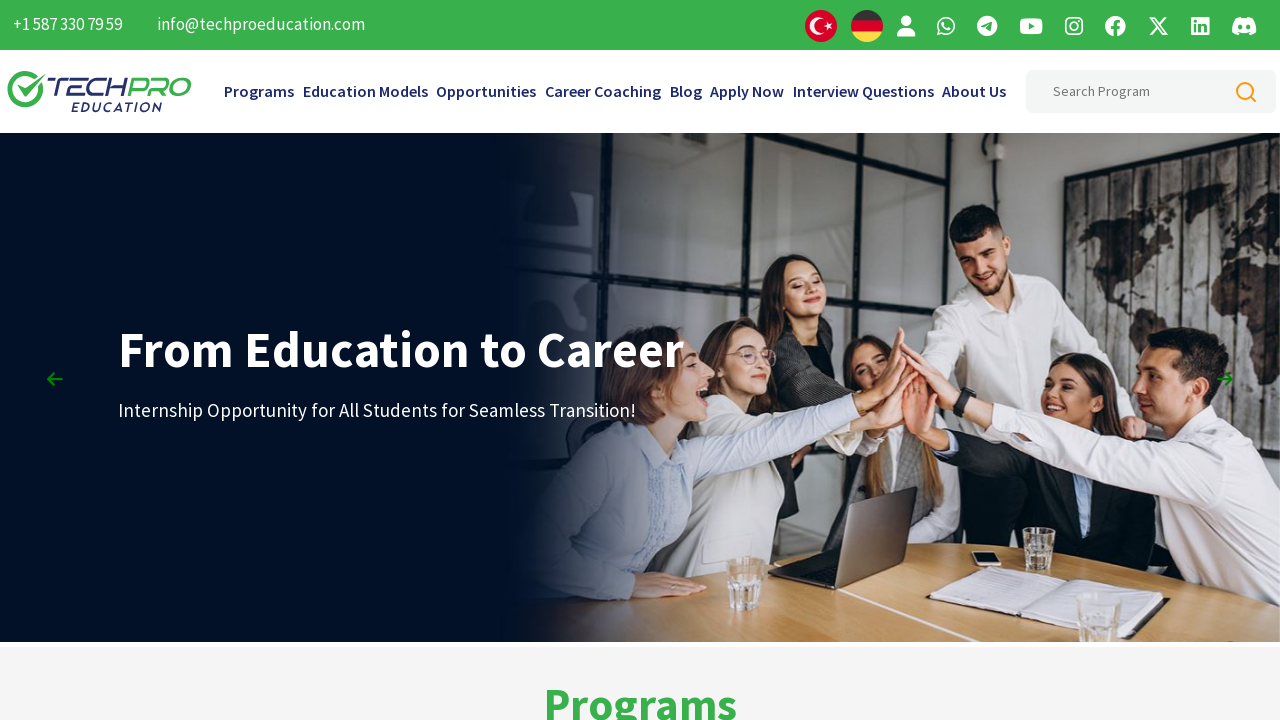

Scrolled down using PAGE_DOWN key (1st time)
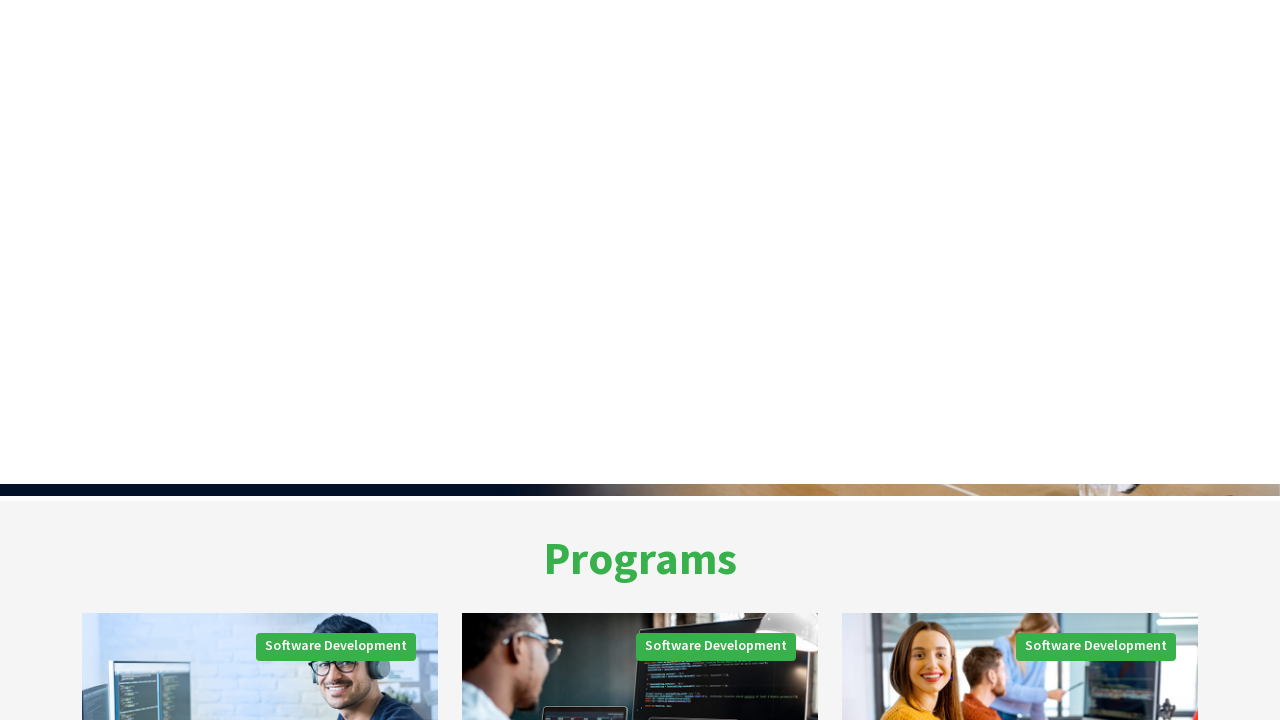

Scrolled down using PAGE_DOWN key (2nd time)
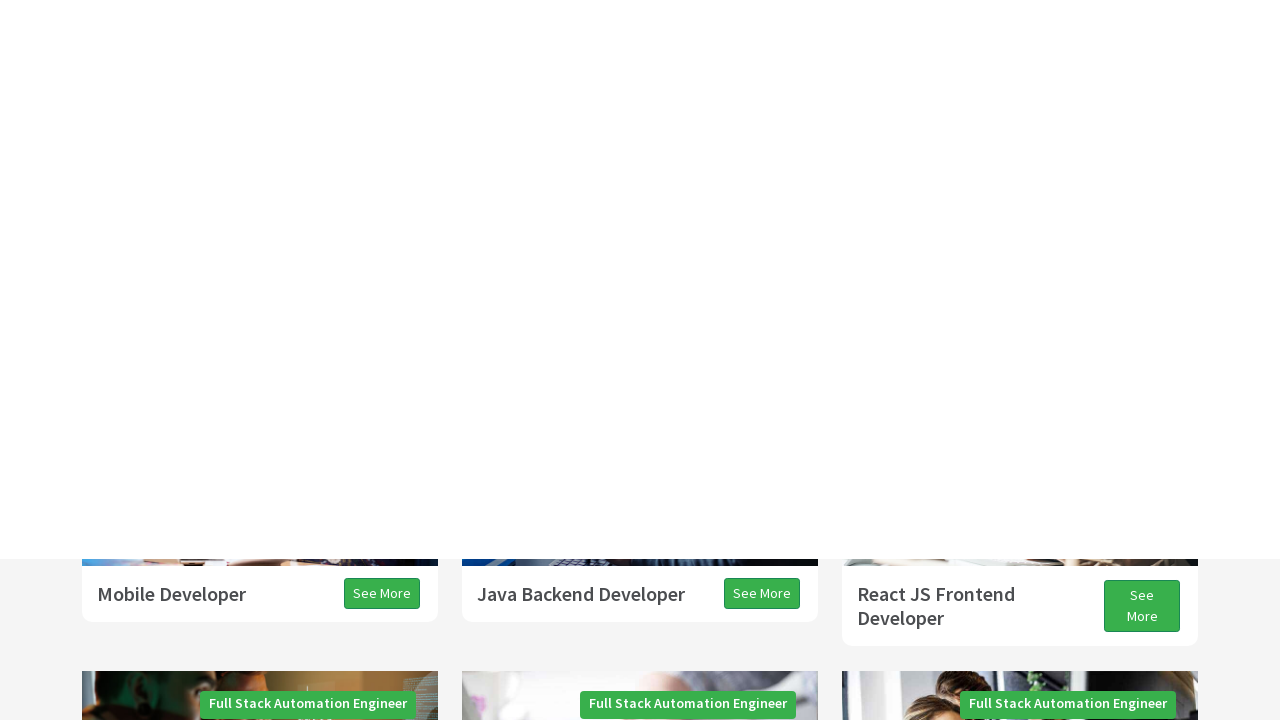

Scrolled down using PAGE_DOWN key (3rd time)
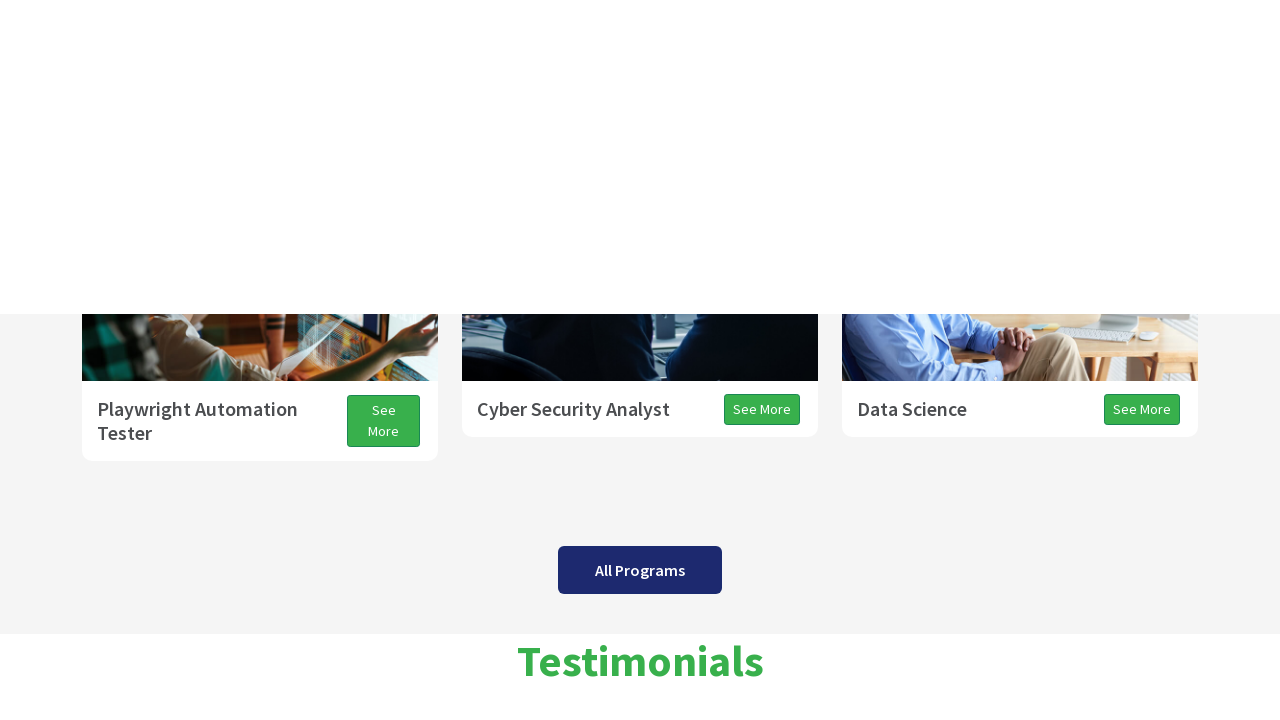

Scrolled down a smaller amount using ARROW_DOWN key
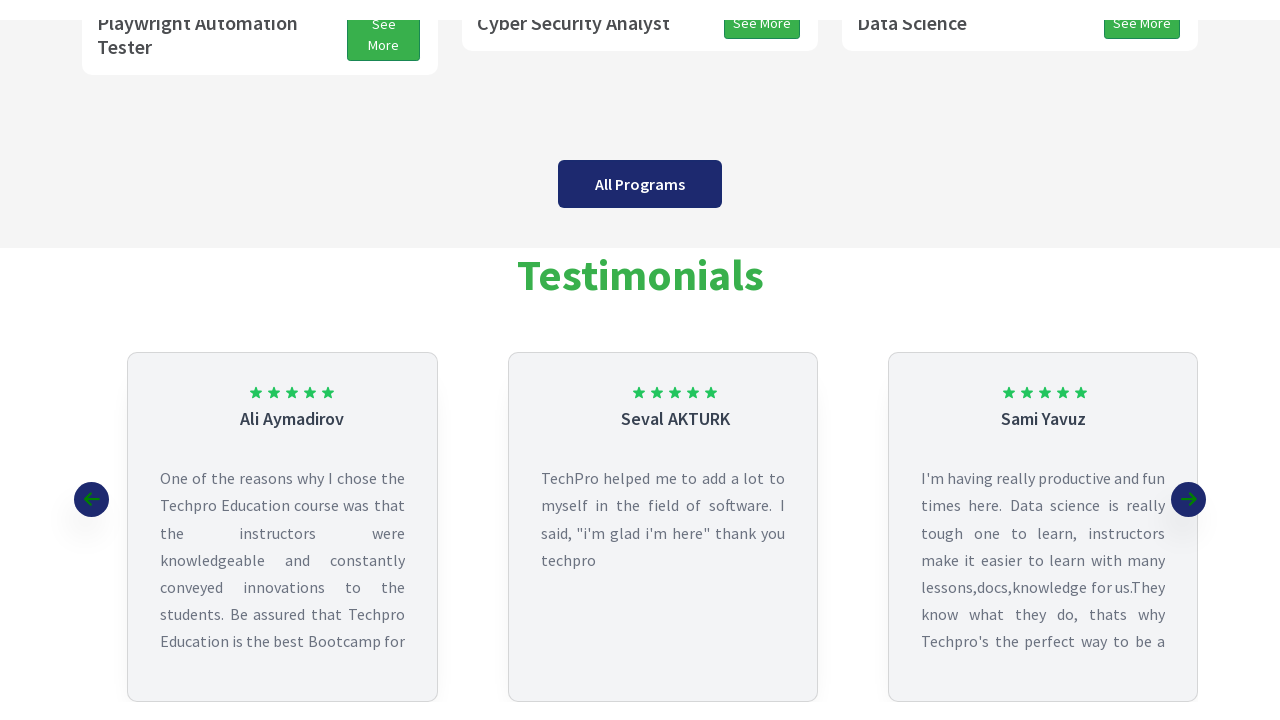

Scrolled up using PAGE_UP key
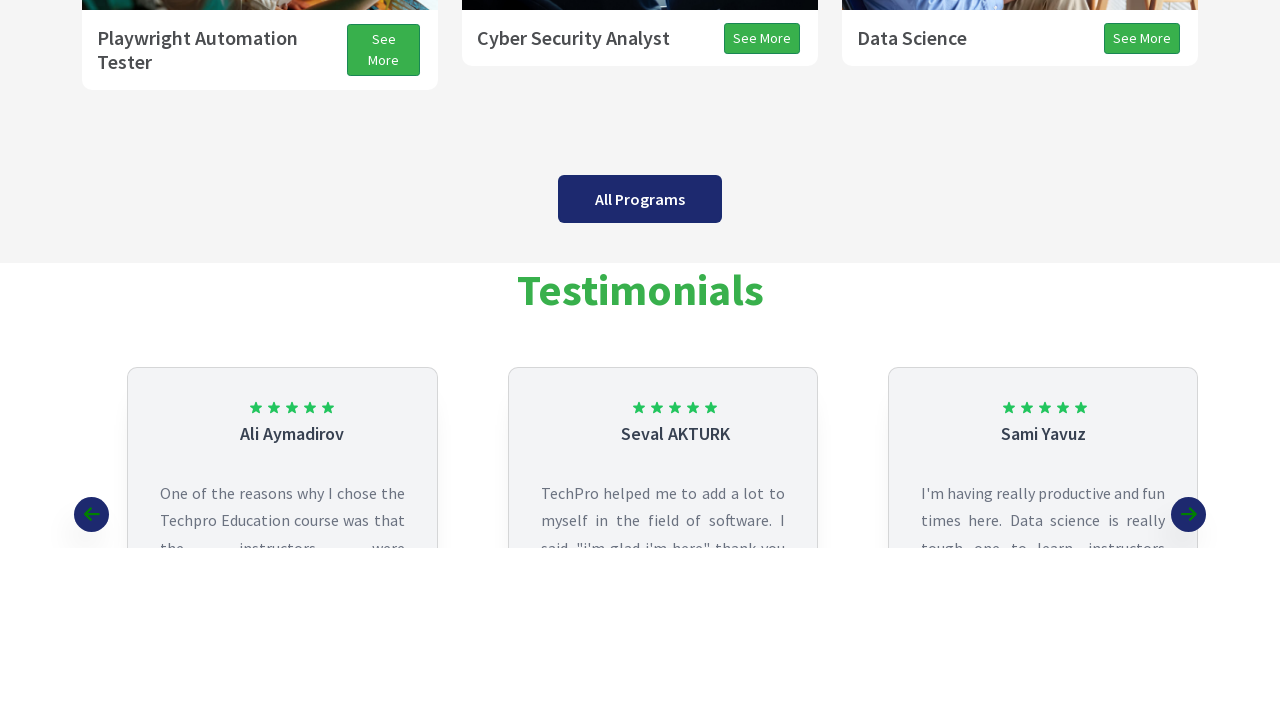

Scrolled up a smaller amount using ARROW_UP key
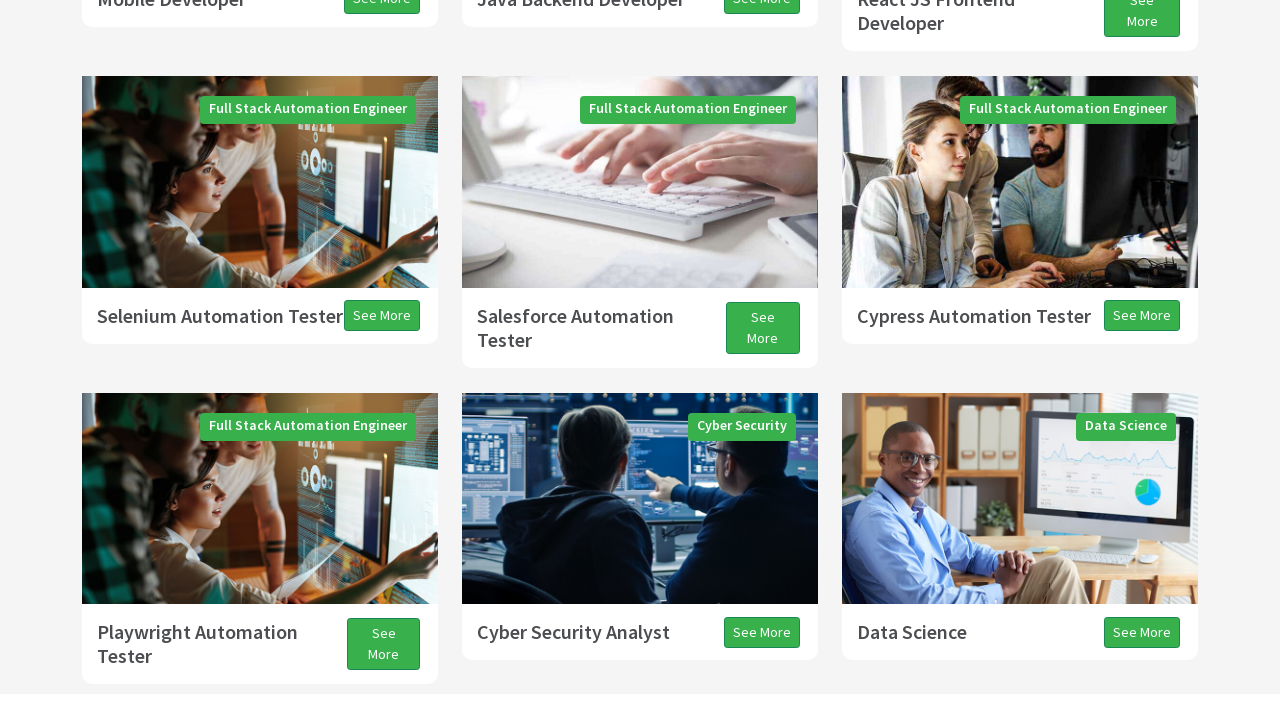

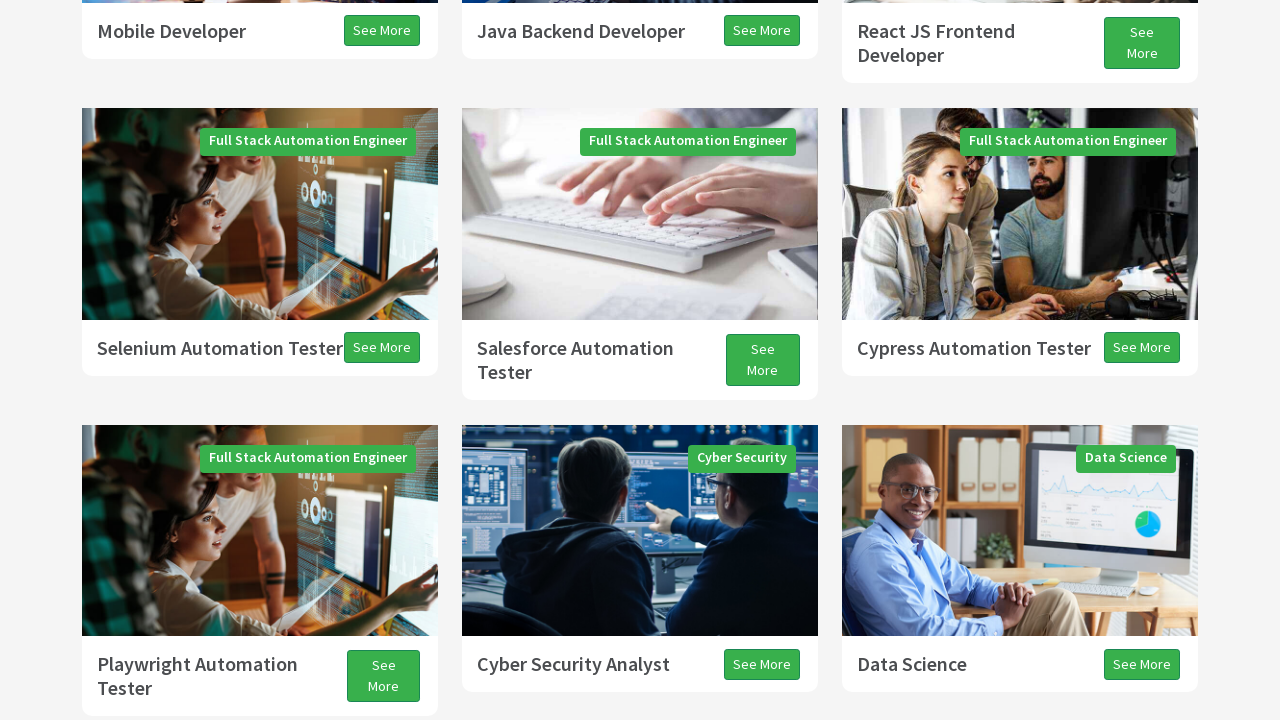